Navigates to OrangeCRM homepage and clicks on the FEATURES link in the navigation menu

Starting URL: https://www.orangecrm.com/

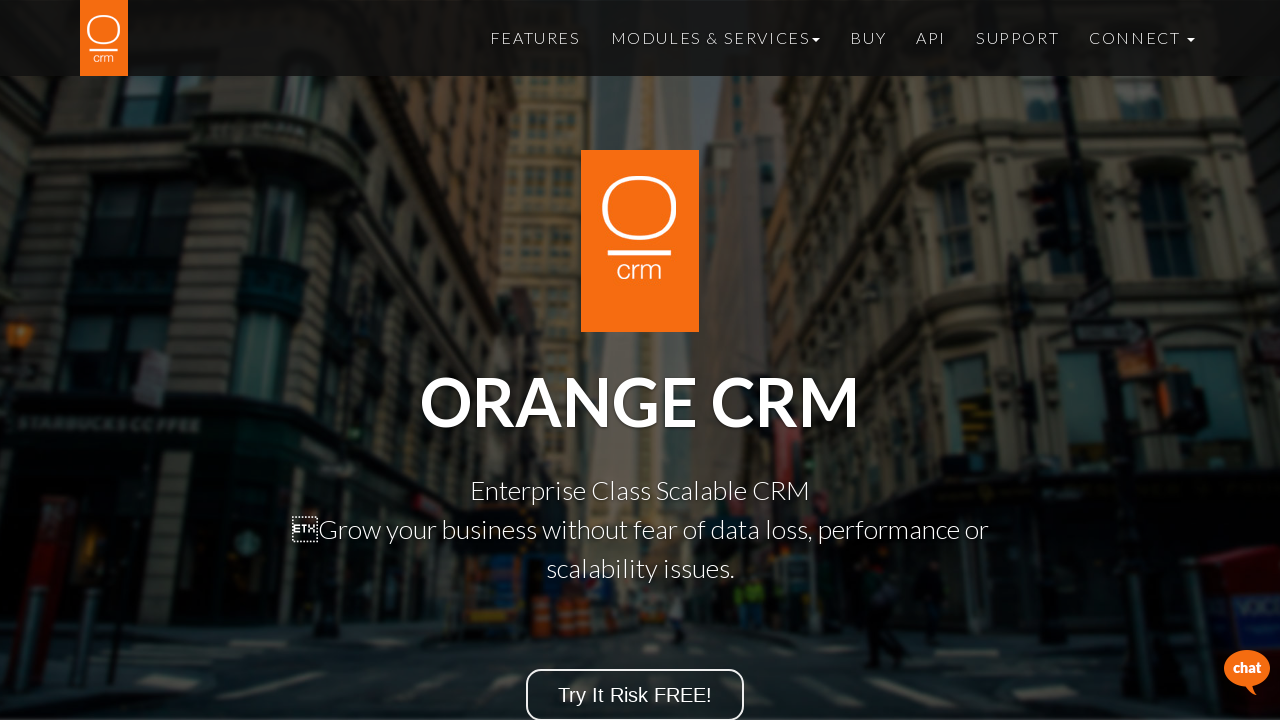

Navigated to OrangeCRM homepage
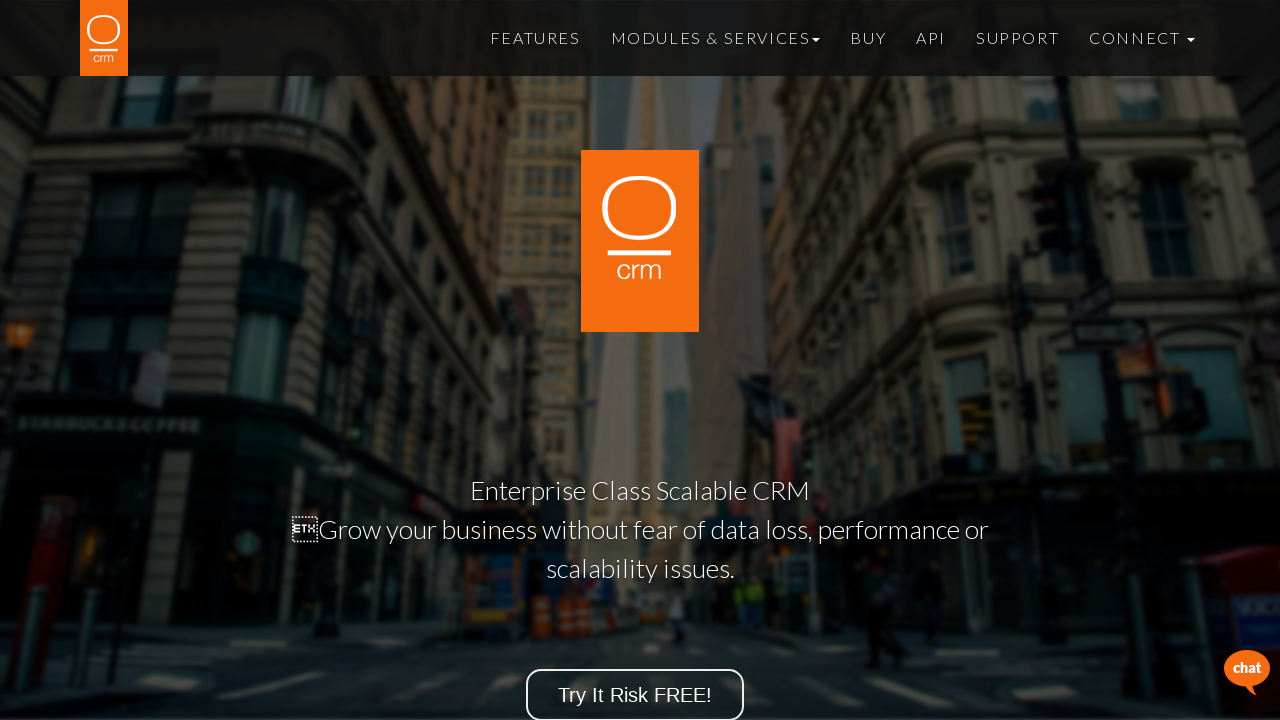

Clicked on FEATURES link in navigation menu at (535, 32) on xpath=//a[normalize-space()='FEATURES']
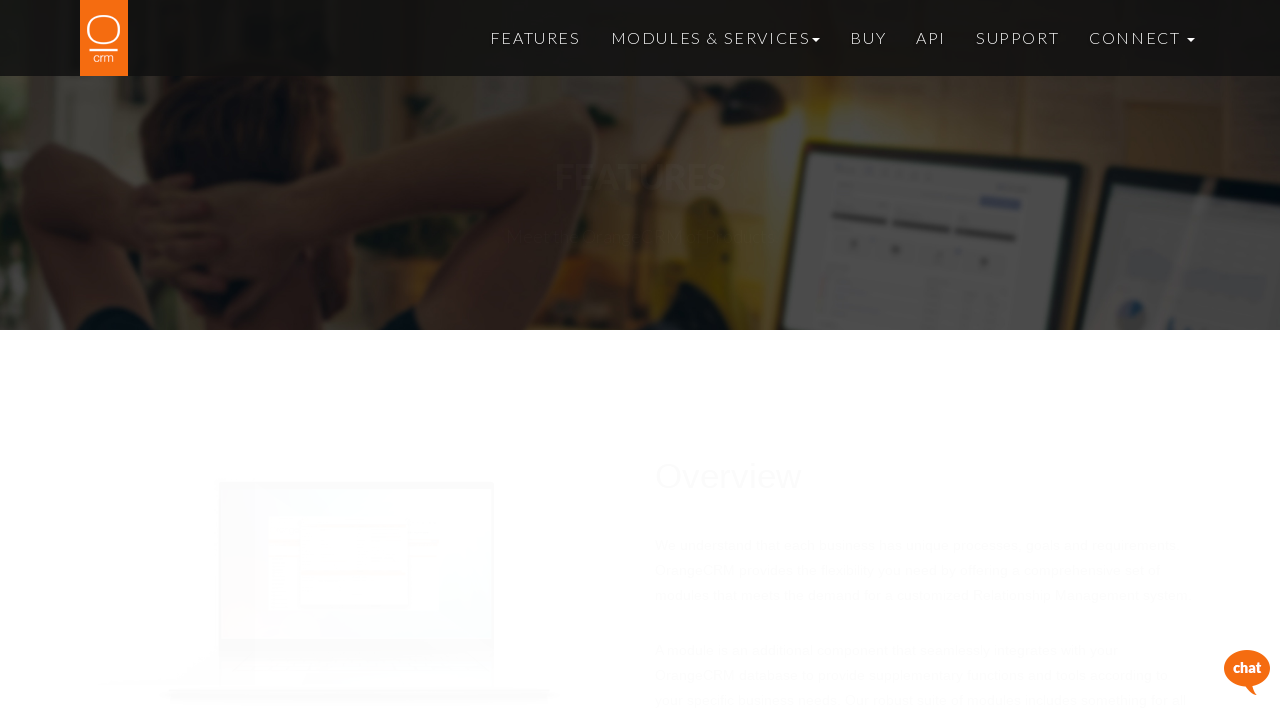

Navigation completed and page loaded
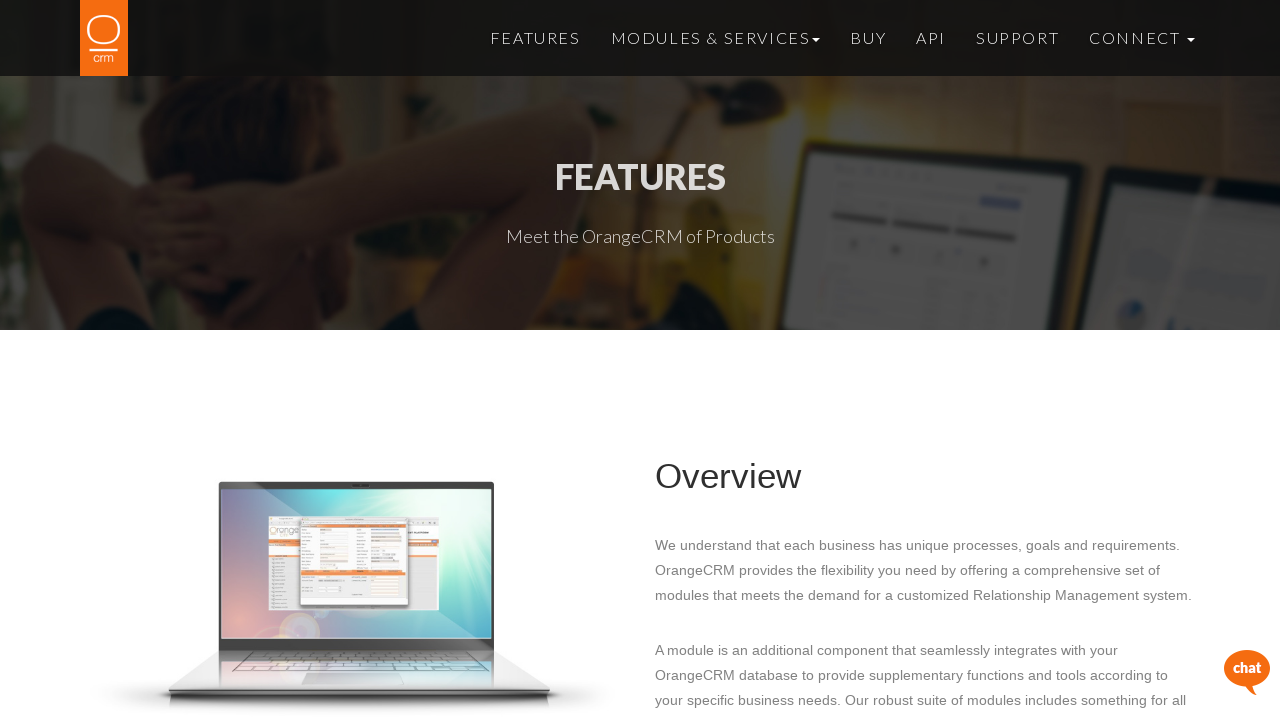

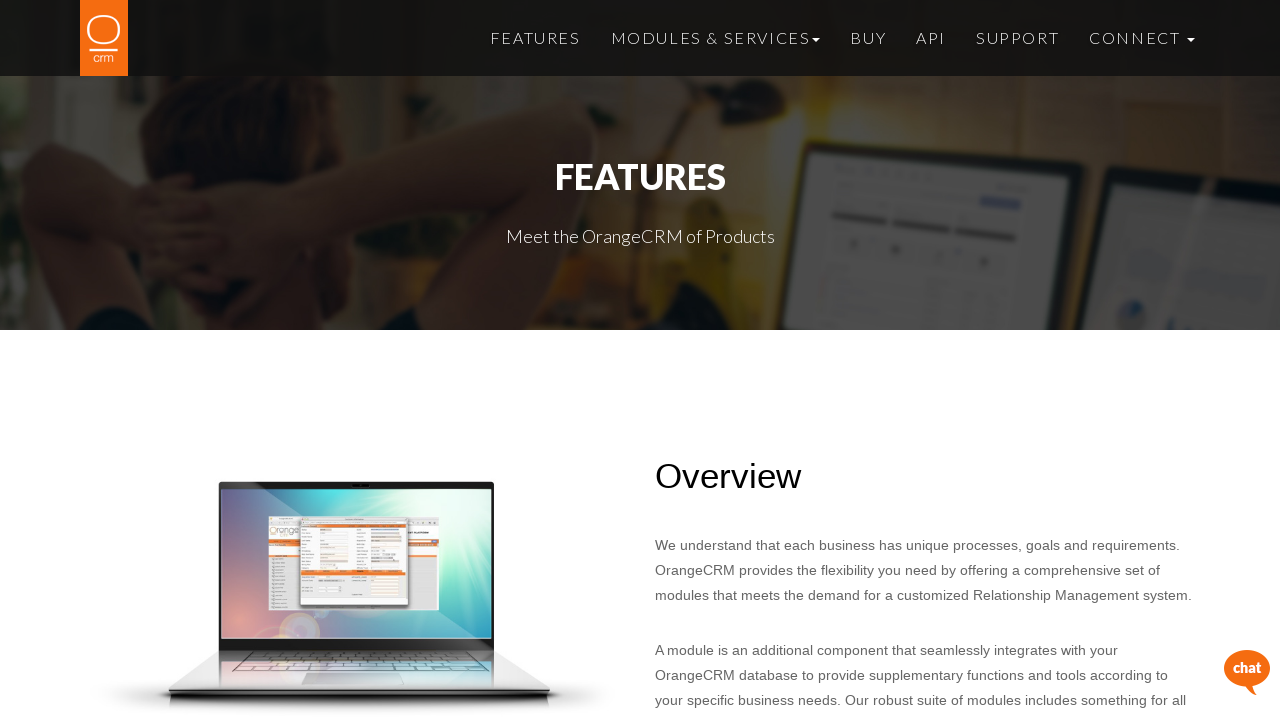